Tests cart management features including adding multiple items, removing items, undoing removal, updating quantity, and applying coupons

Starting URL: https://practice.automationtesting.in/

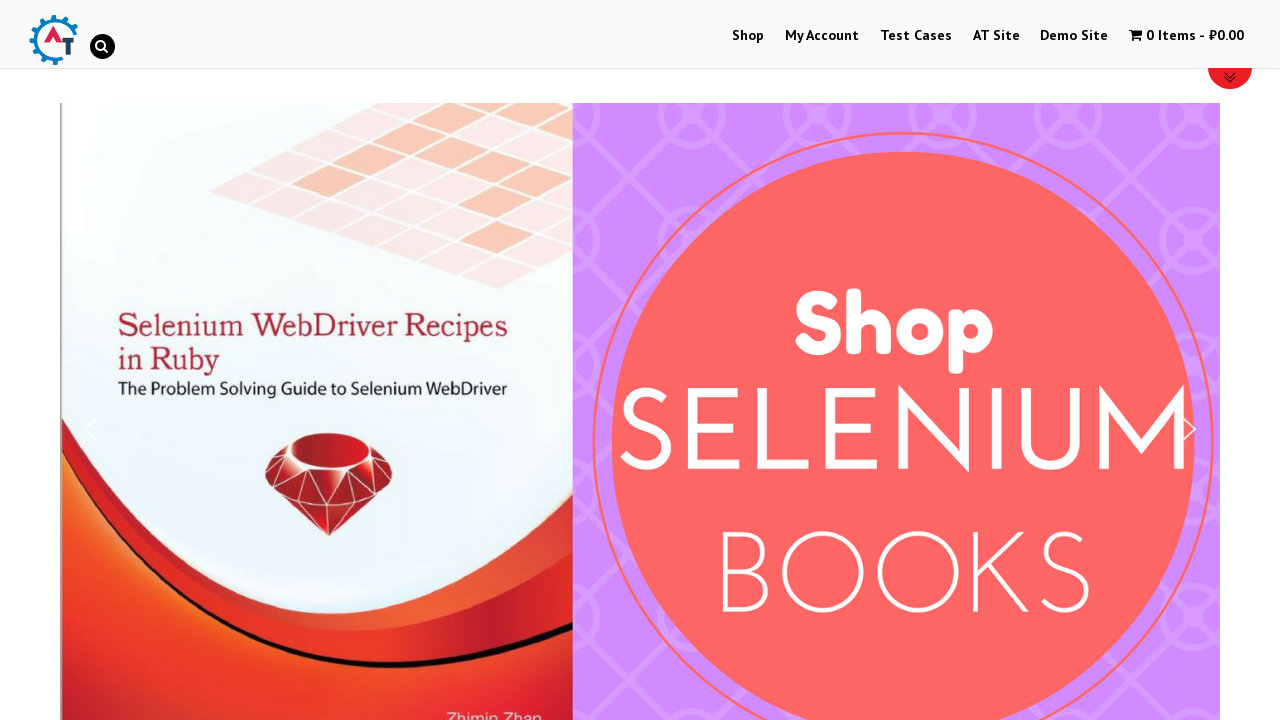

Clicked Shop link to navigate to shop page at (748, 36) on text=Shop
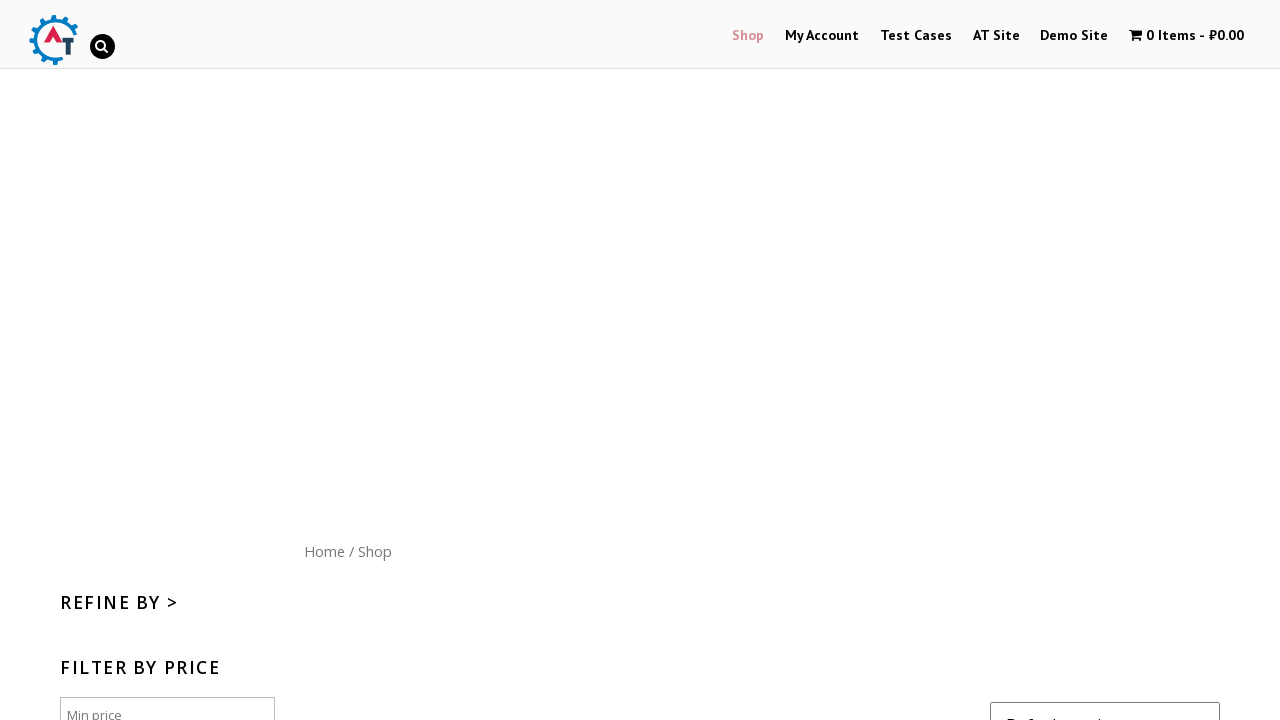

Scrolled down 300 pixels to view more products
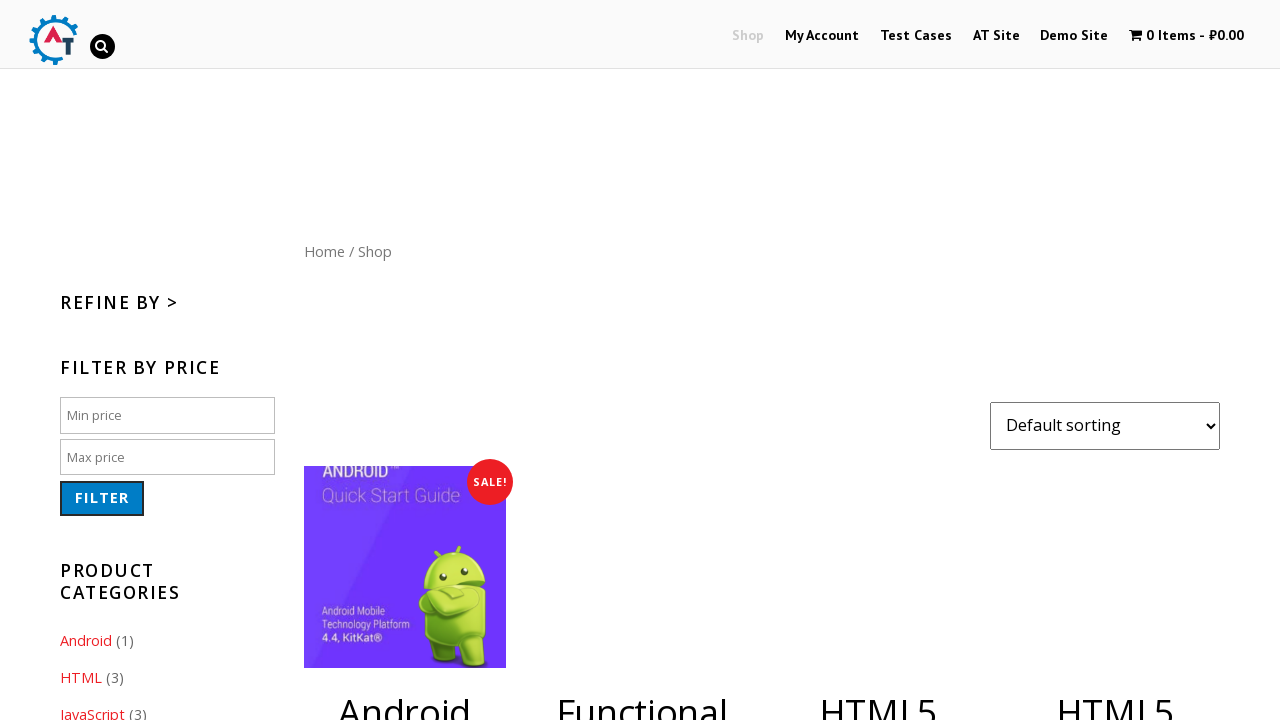

Added first item to cart at (1115, 361) on xpath=//*[@id="content"]/ul/li[4]/a[2]
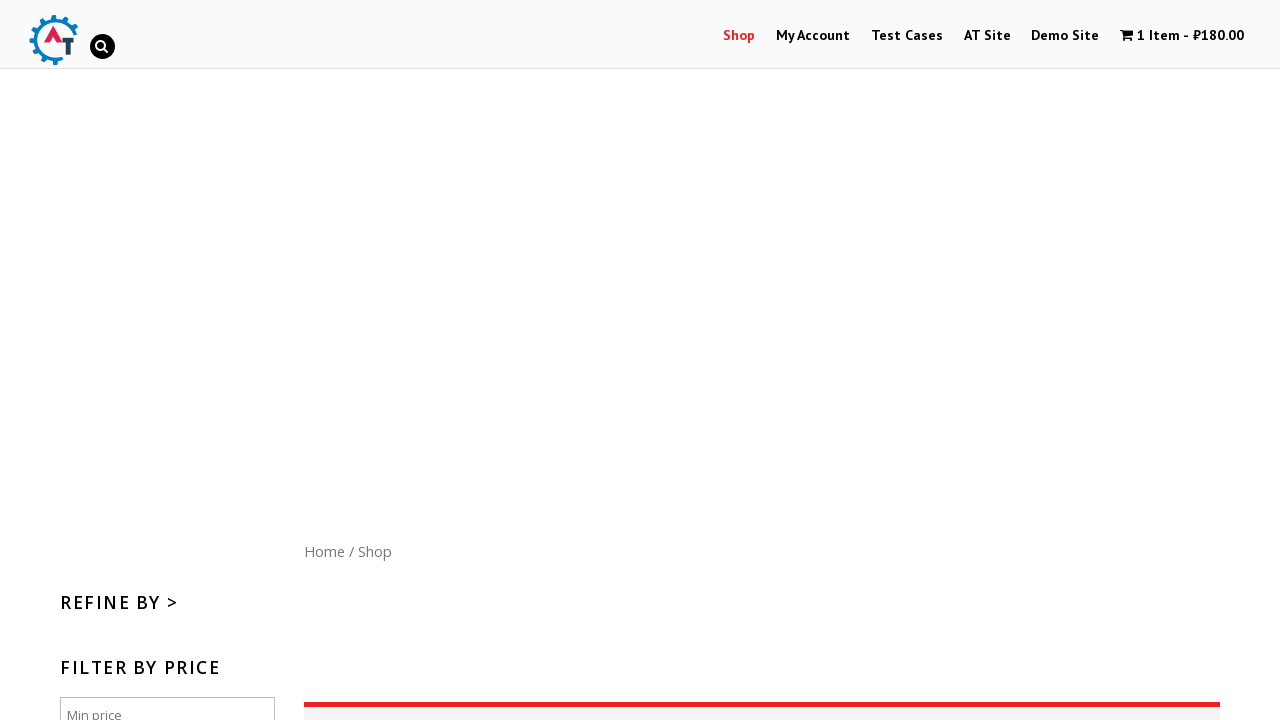

Added second item to cart at (642, 361) on xpath=//*[@id="content"]/ul/li[6]/a[2]
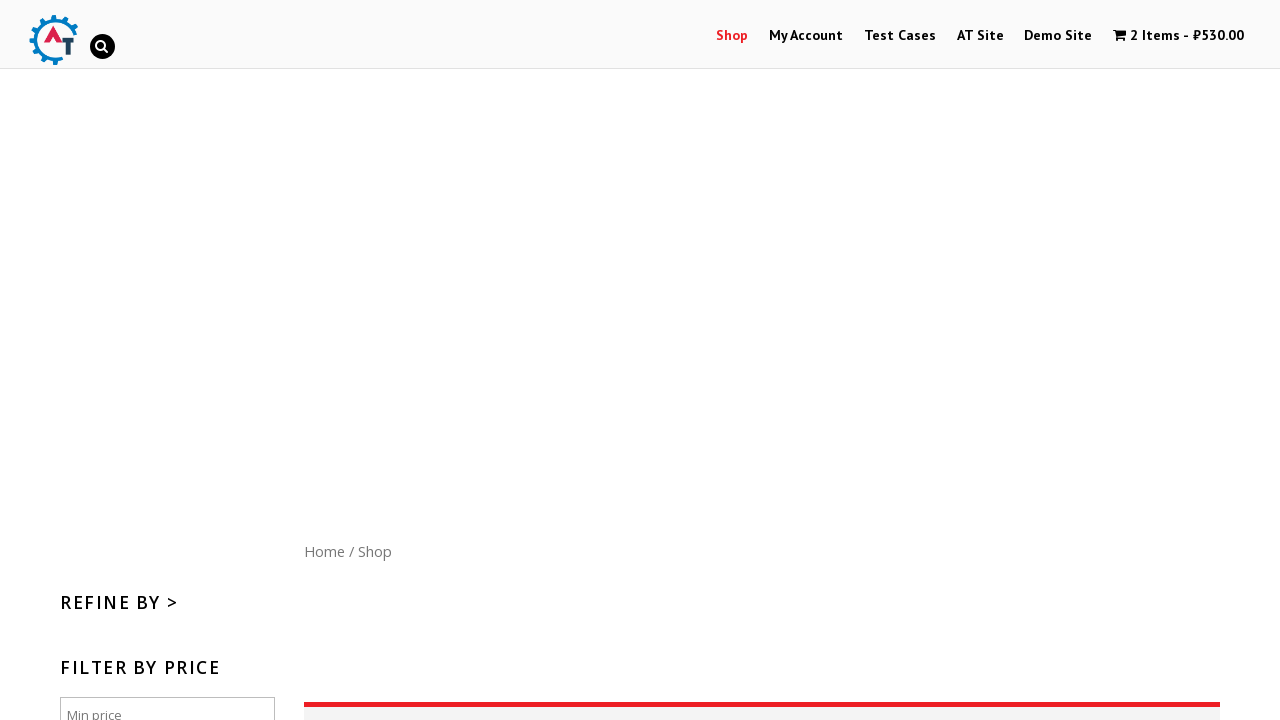

Clicked View Basket to navigate to cart page at (1115, 360) on text=View Basket
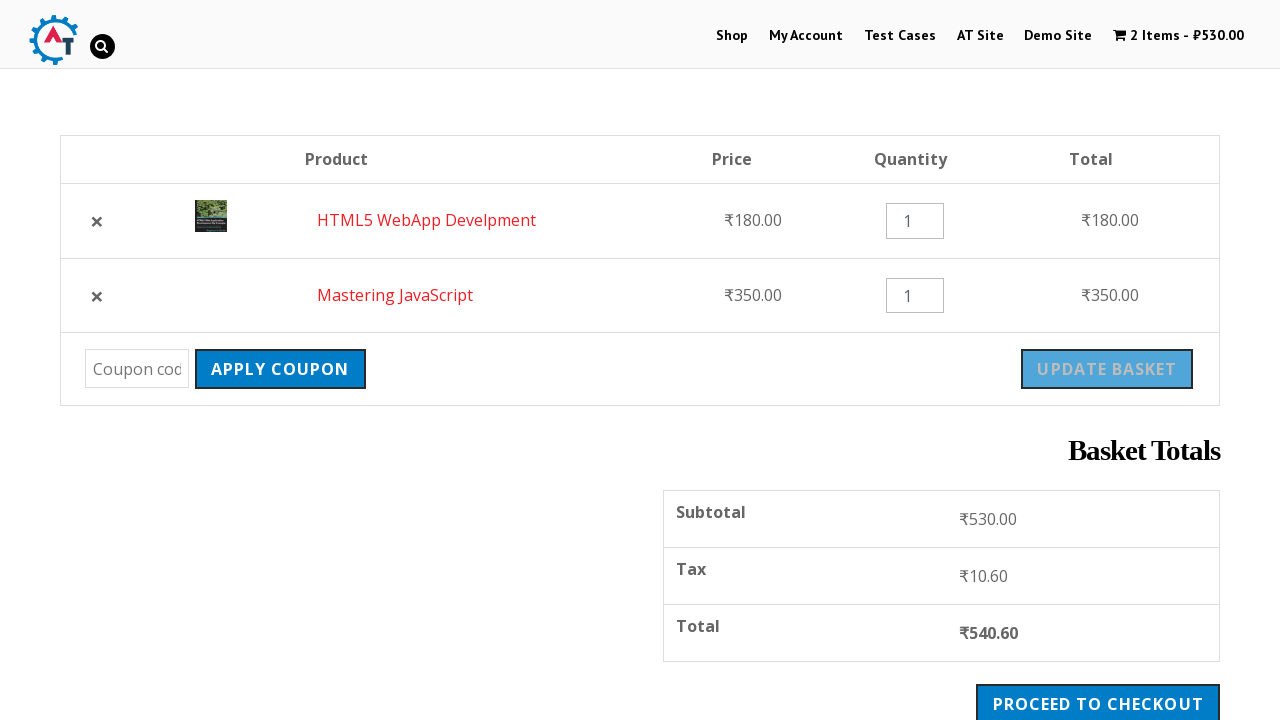

Removed first item from cart at (97, 221) on tr:nth-child(1) > td.product-remove > a
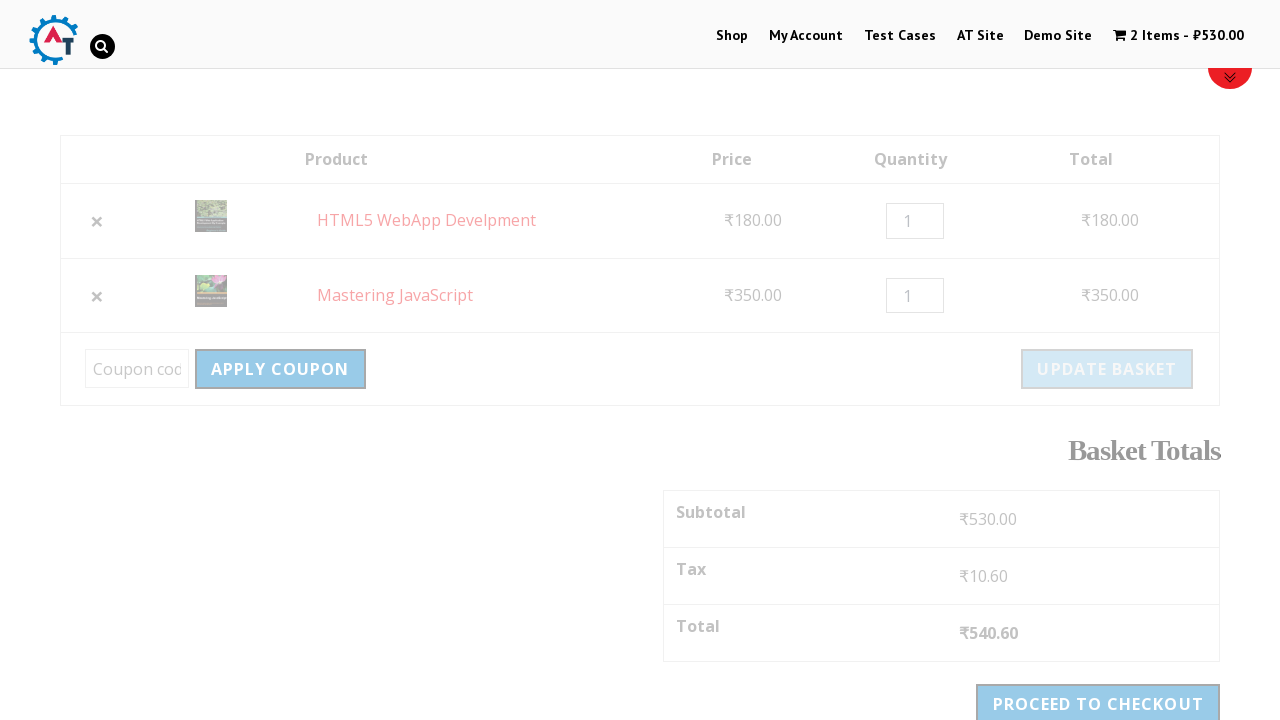

Clicked Undo to restore removed item to cart at (436, 170) on text=Undo?
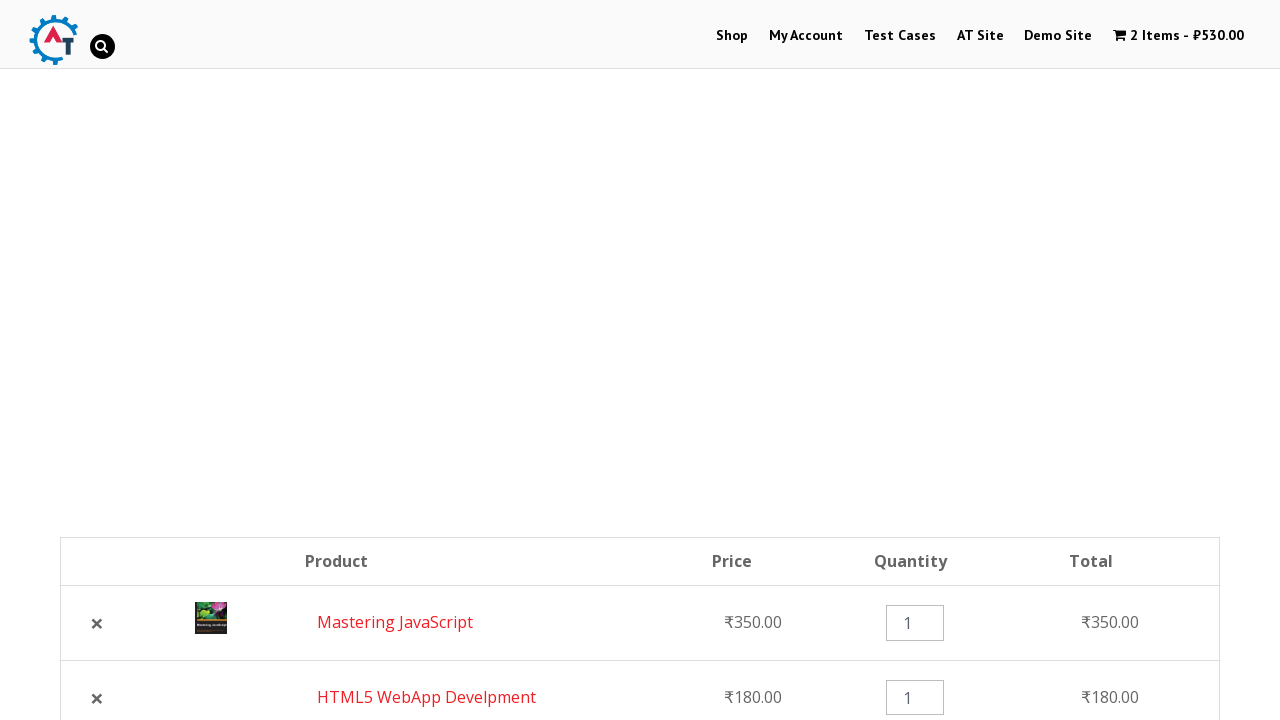

Located quantity input field for first item
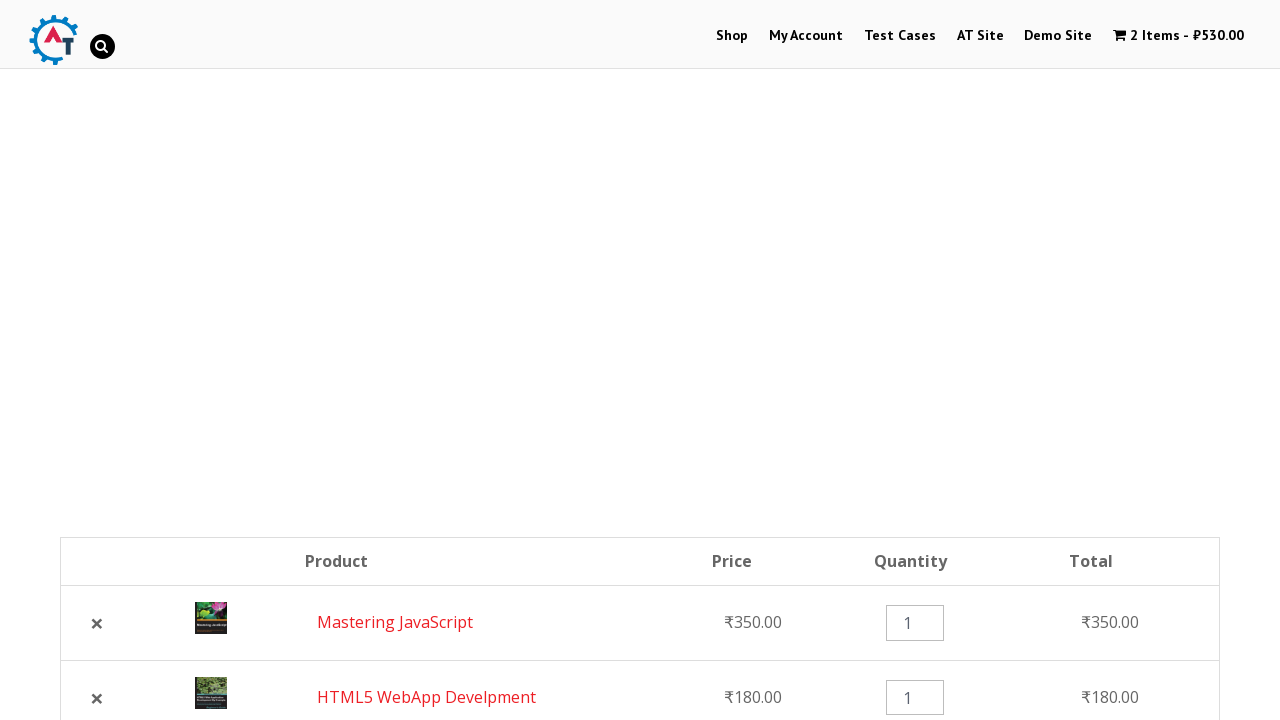

Cleared quantity field on xpath=//tr[1]/td[5]/div/input
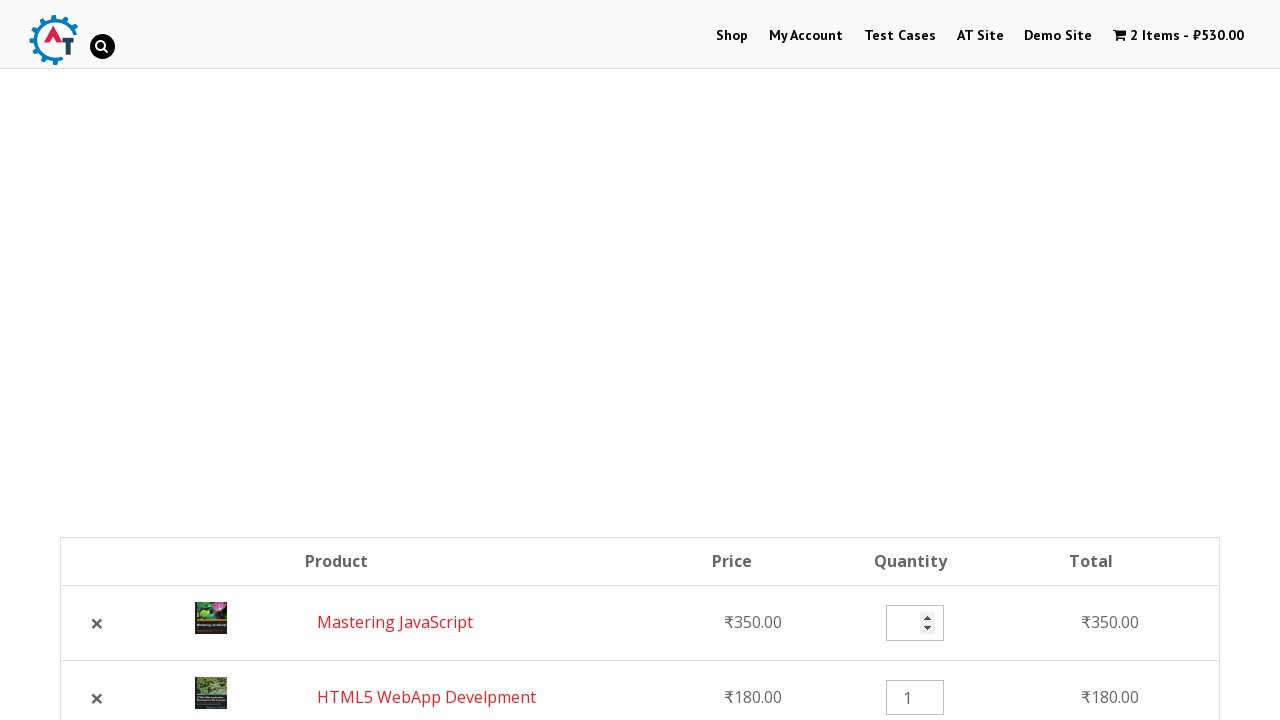

Filled quantity field with value 3 on xpath=//tr[1]/td[5]/div/input
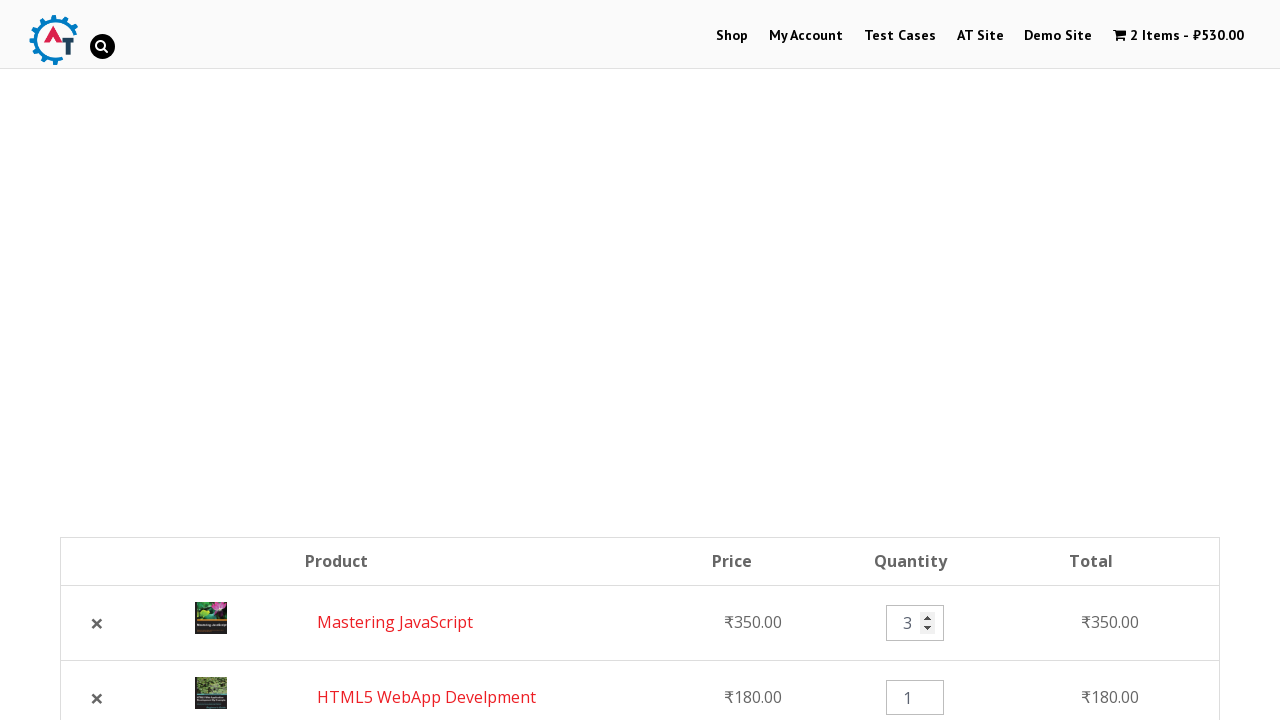

Clicked Update Basket button to apply quantity changes at (1107, 369) on .actions > .button
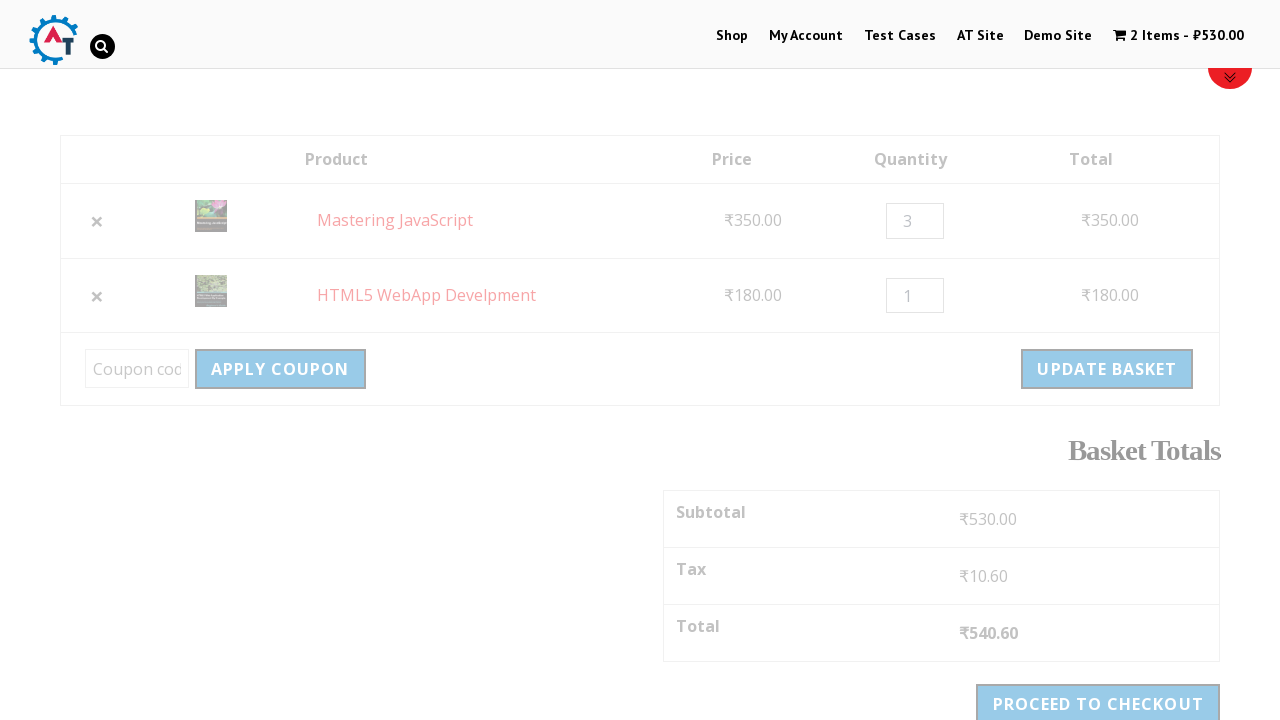

Clicked Apply Coupon button with empty coupon code at (280, 468) on .coupon > .button
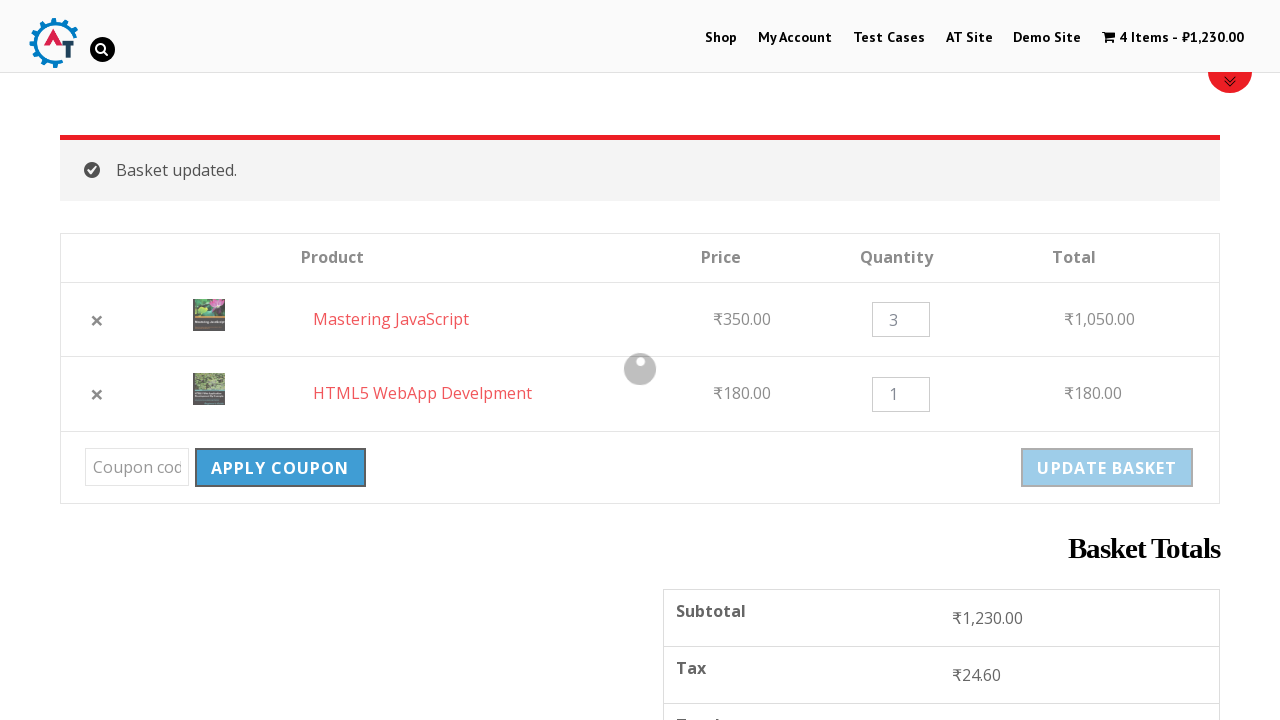

Error message appeared for invalid coupon code
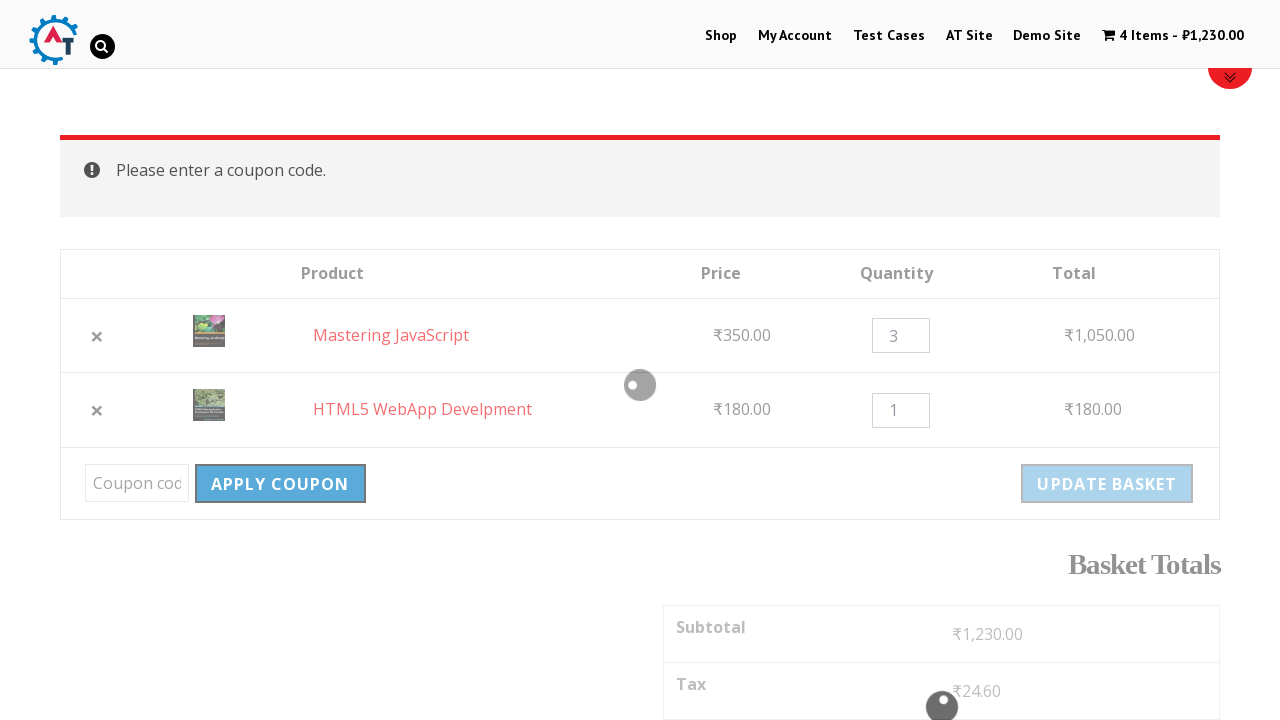

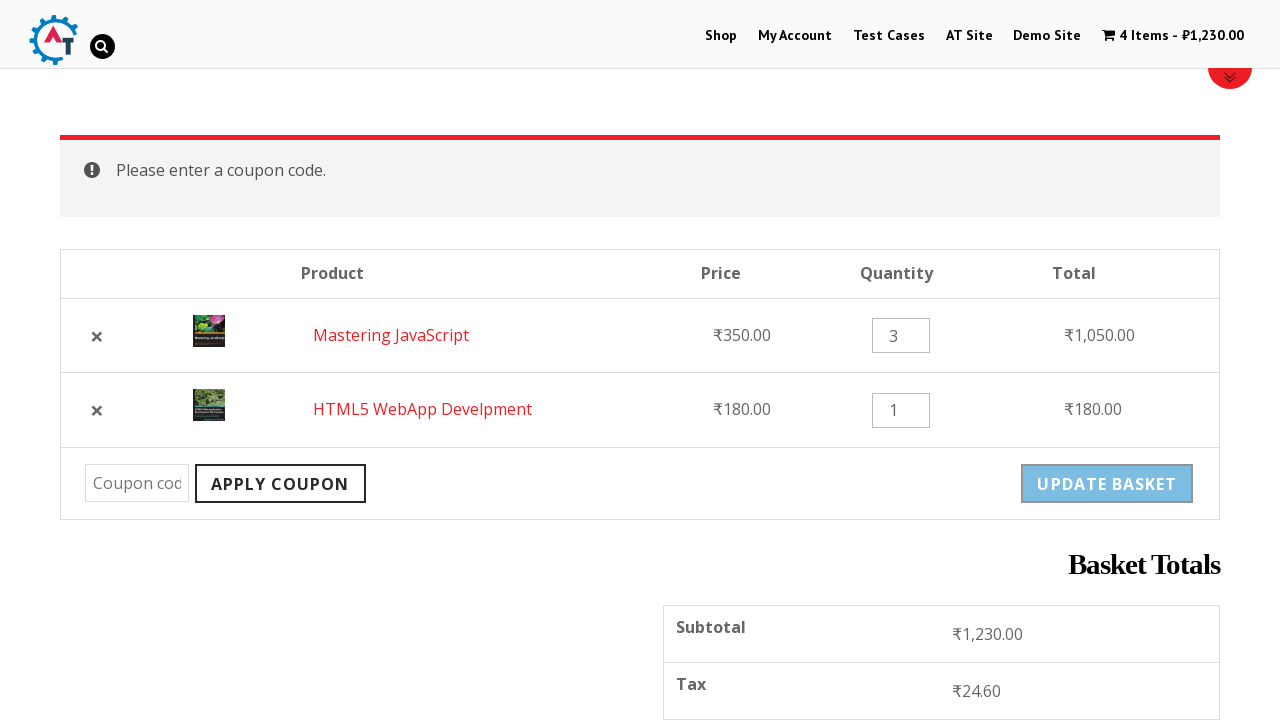